Tests the sequence diagram editor by entering diagram code into the CodeMirror editor, then exports and downloads the diagram as an SVG file.

Starting URL: https://sequencediagram.org/

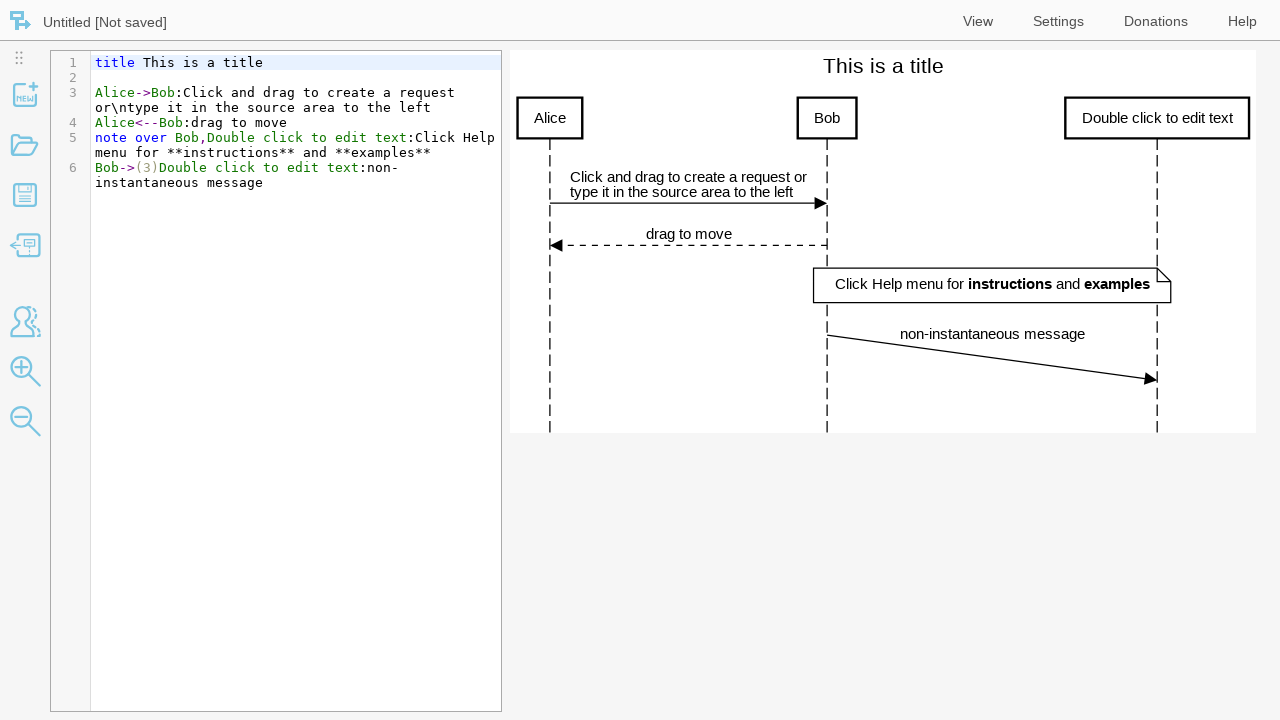

Focused on CodeMirror editor textarea on div.CodeMirror textarea
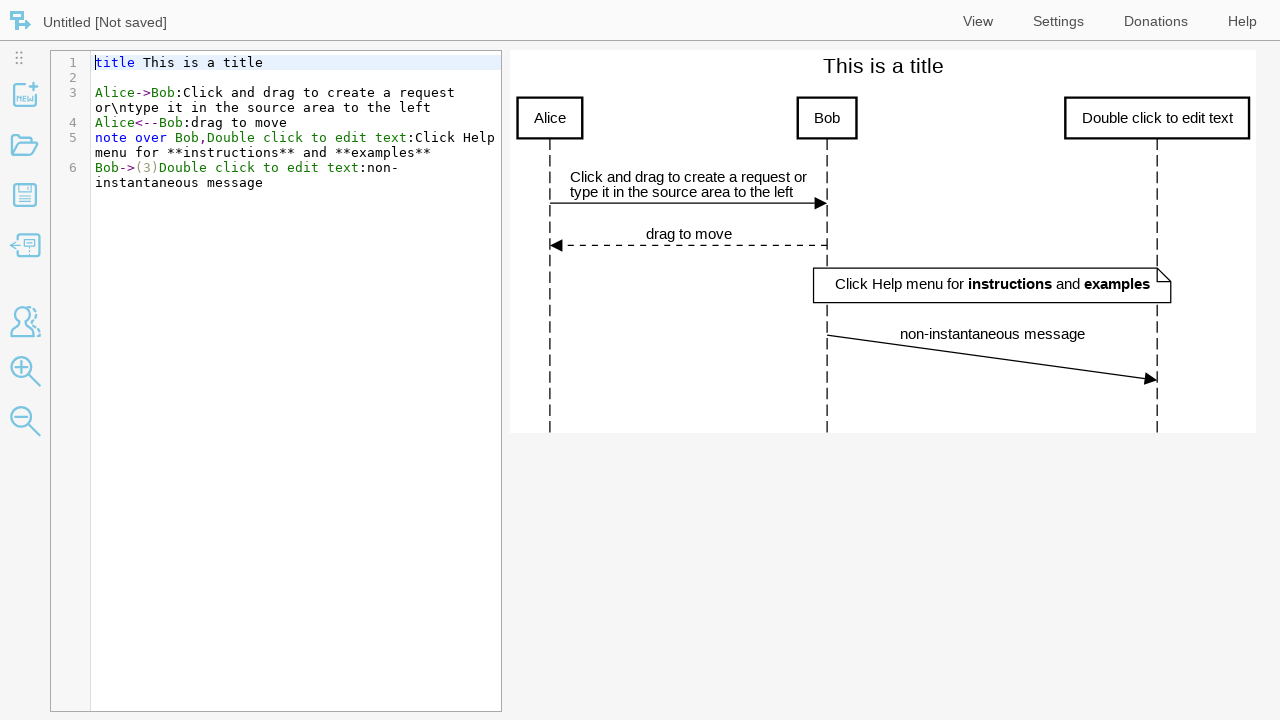

Selected all content in editor with Ctrl+A
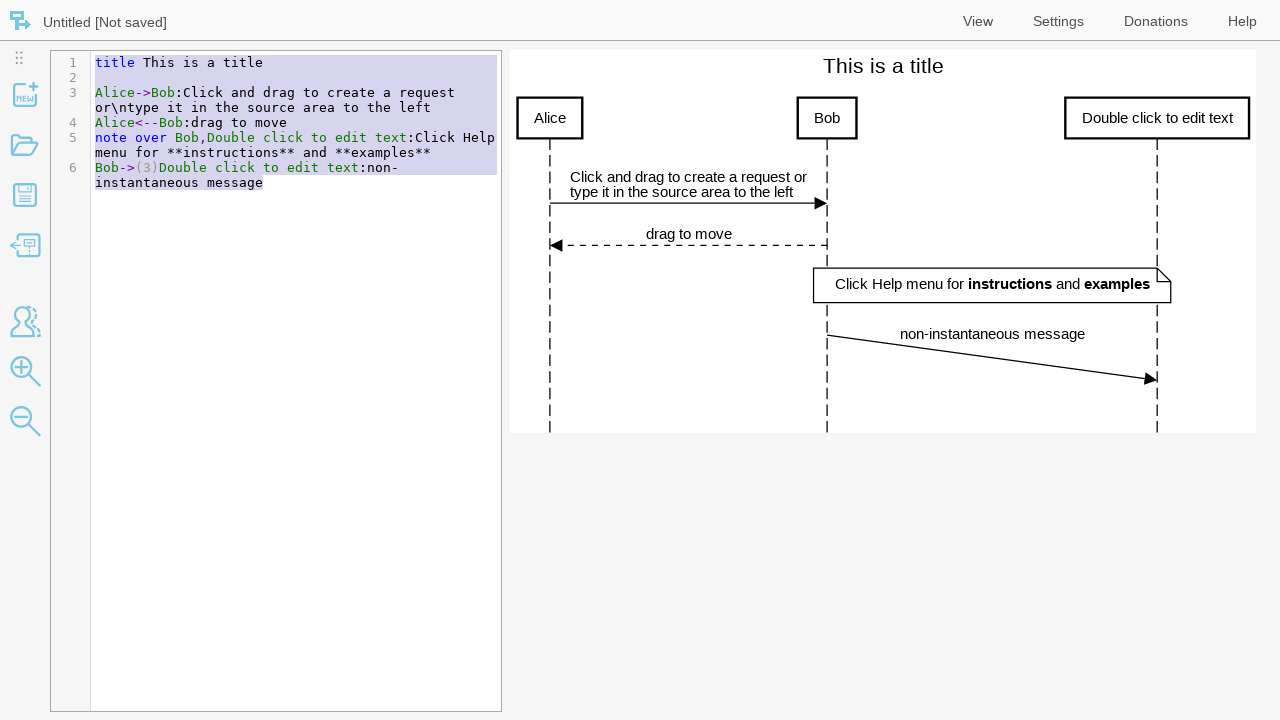

Deleted selected content from editor
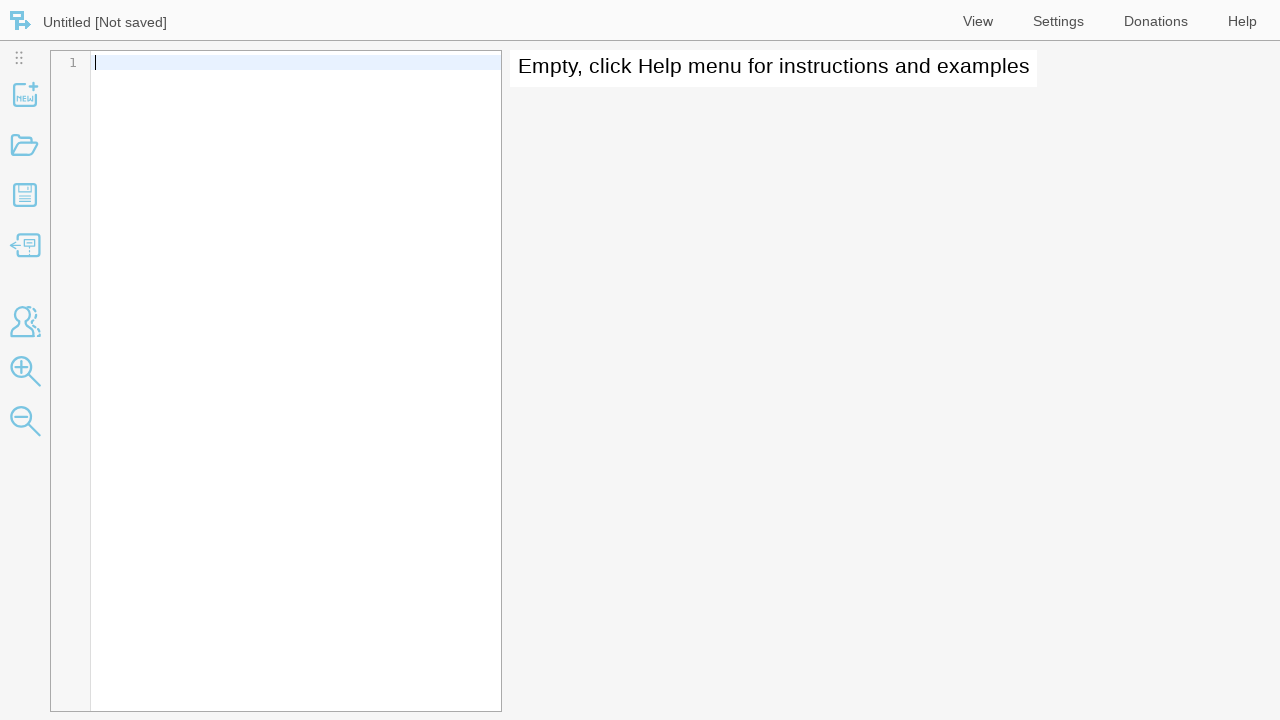

Entered sequence diagram code into editor on div.CodeMirror textarea
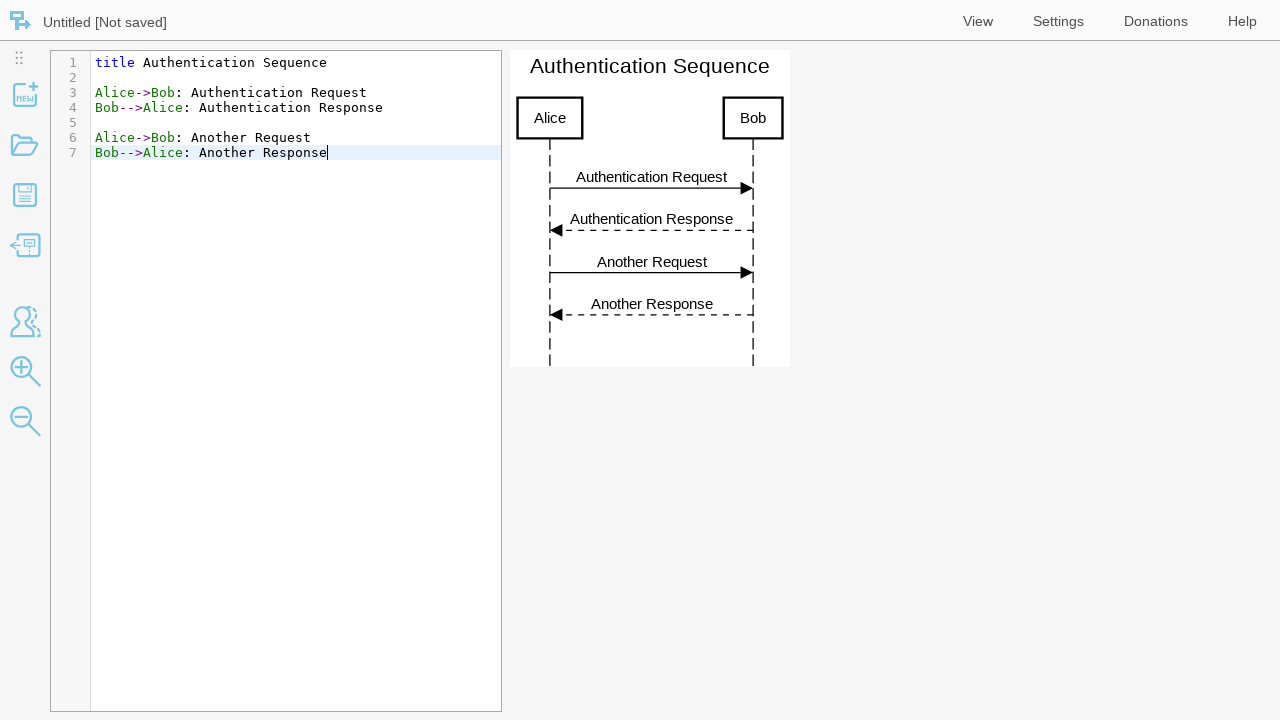

Pressed Escape to exit edit mode
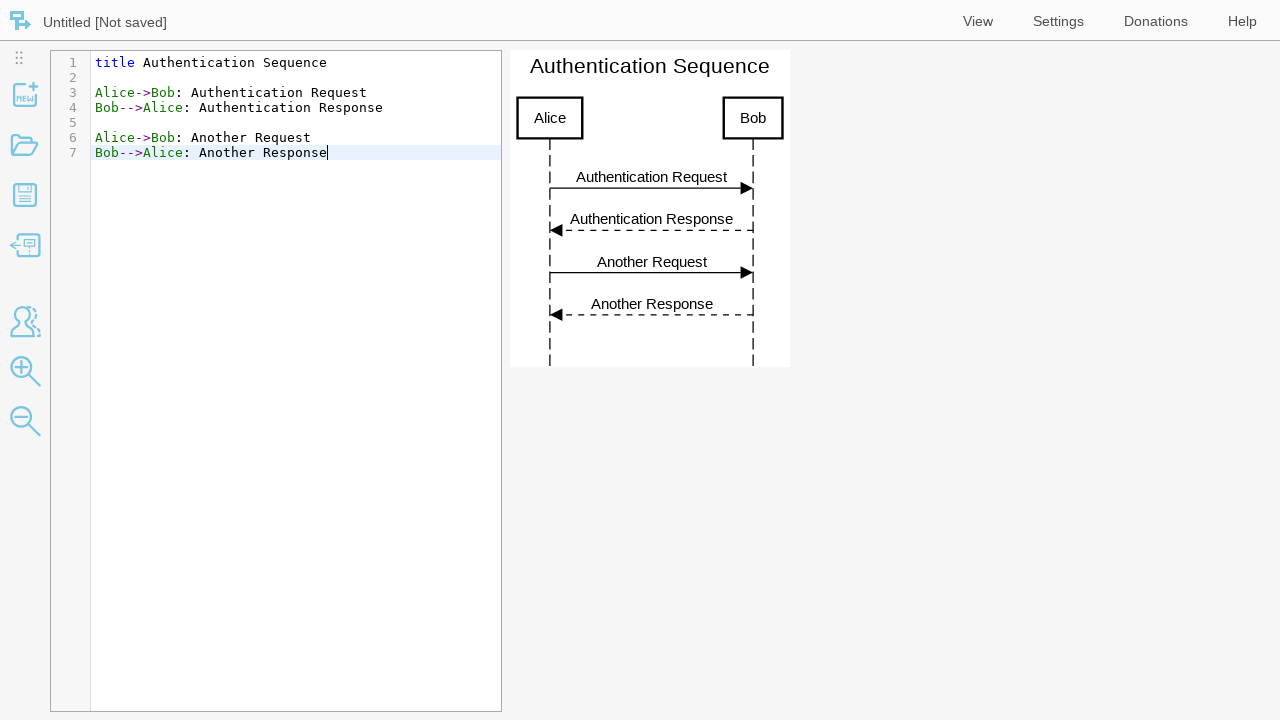

Waited for diagram to render
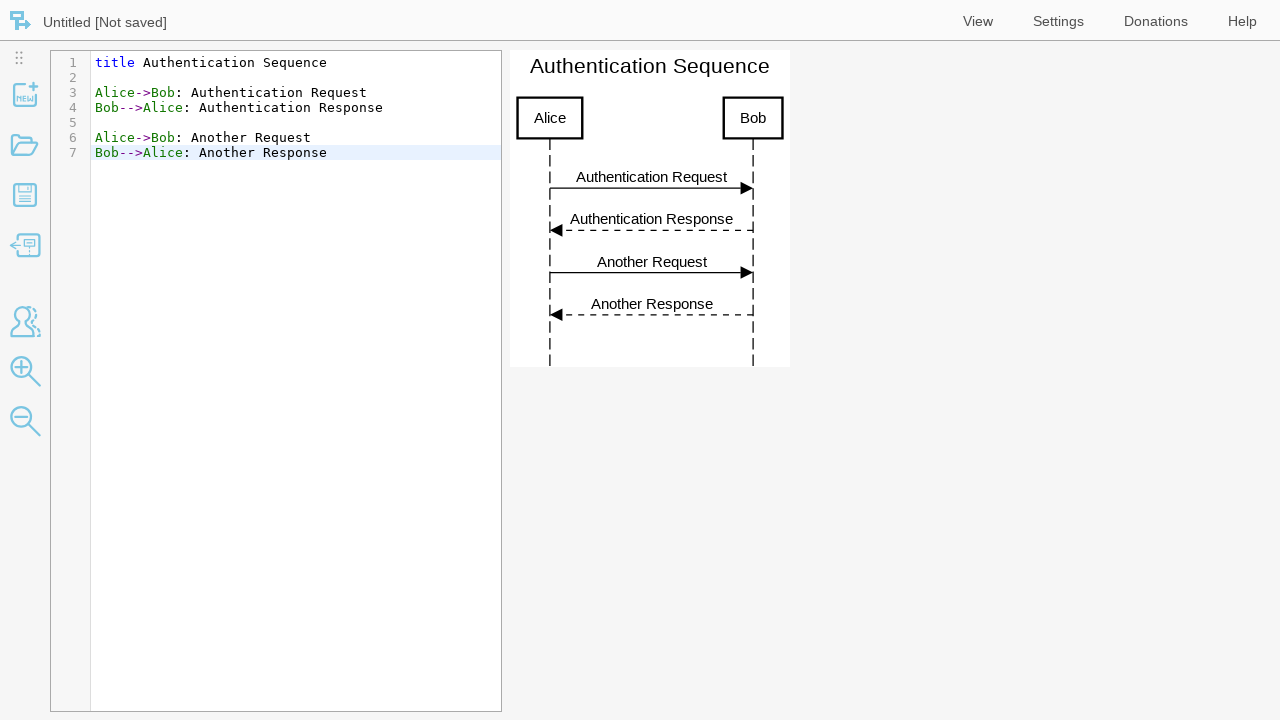

Clicked export button to open export options at (25, 245) on img#exportButton
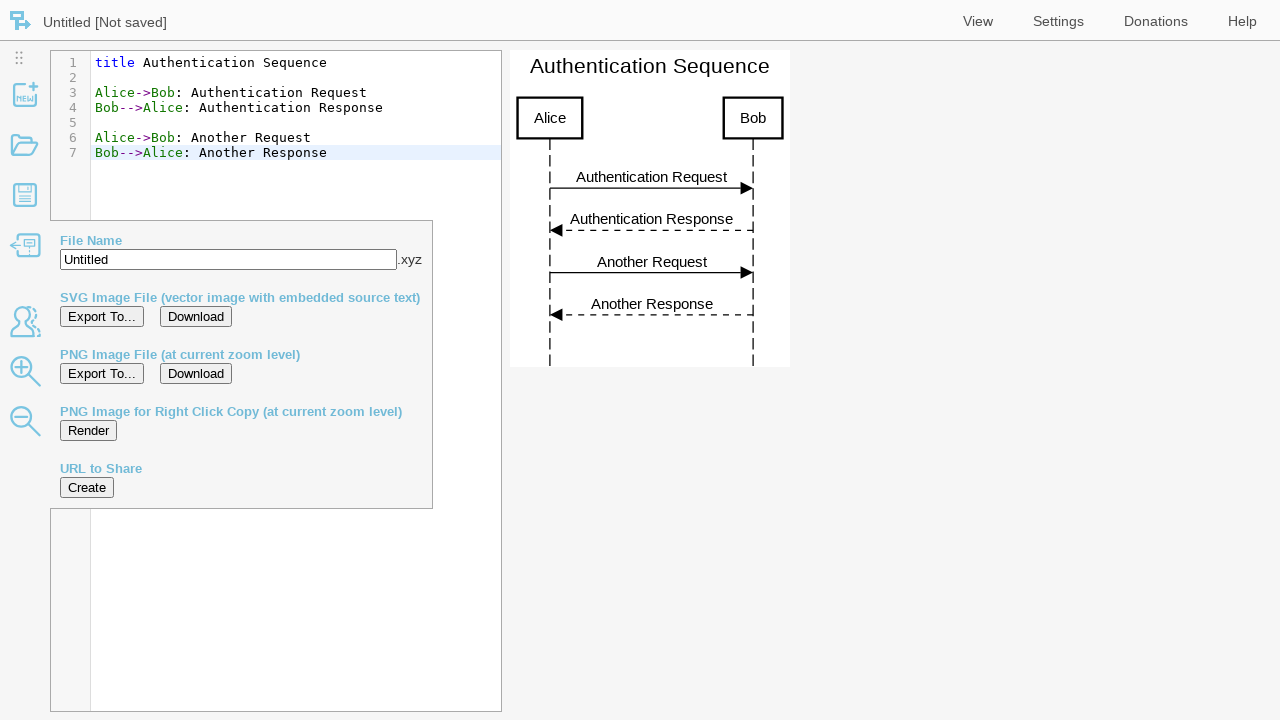

Clicked download SVG button to export diagram at (196, 316) on button#downloadButtonSvg
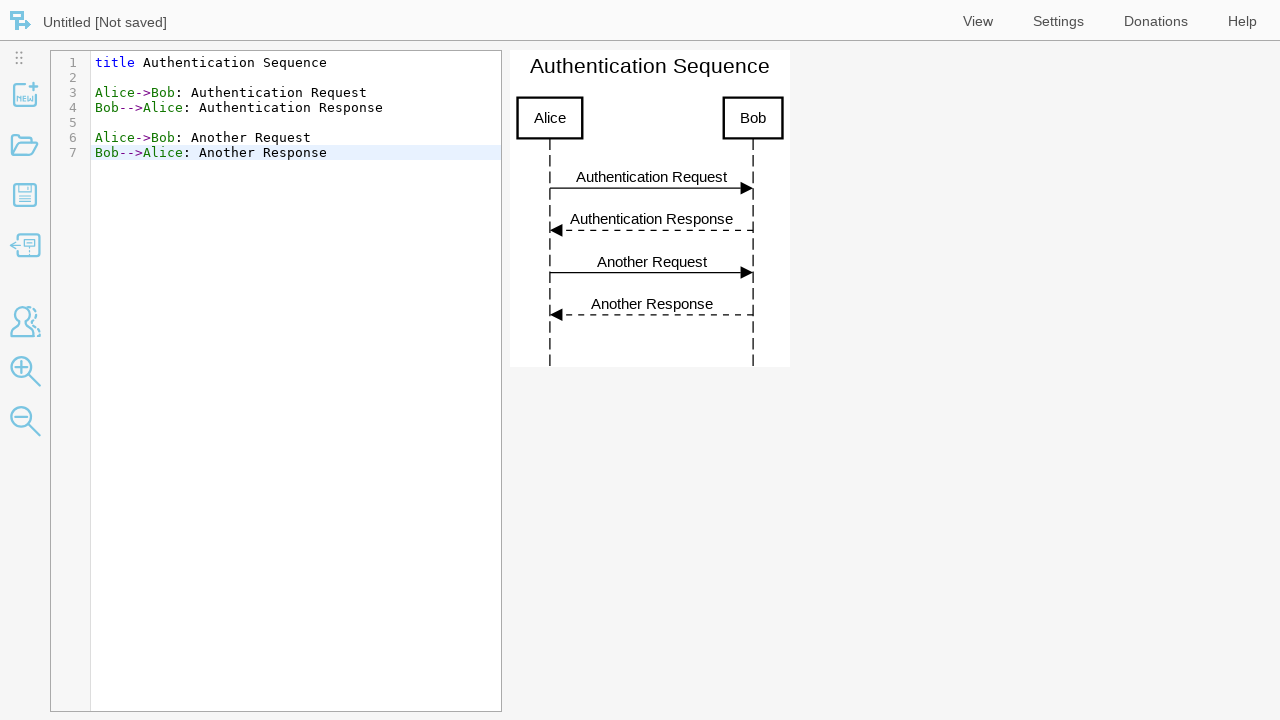

SVG file downloaded successfully
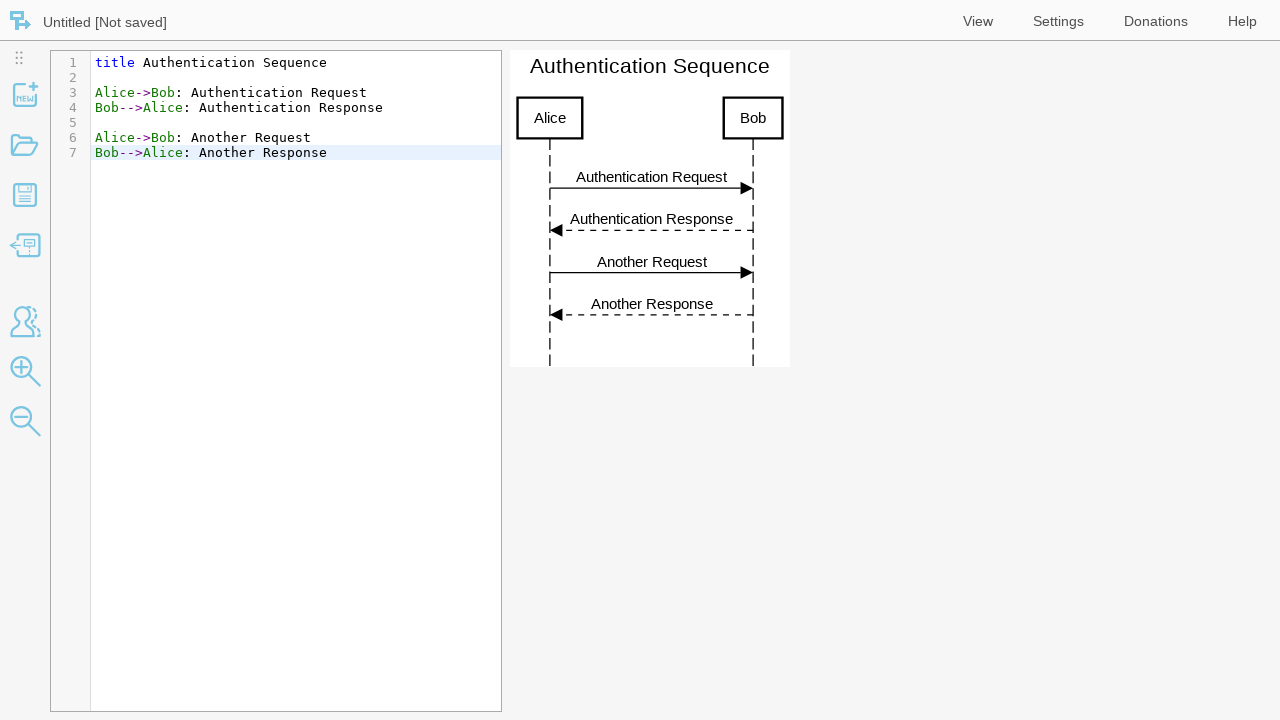

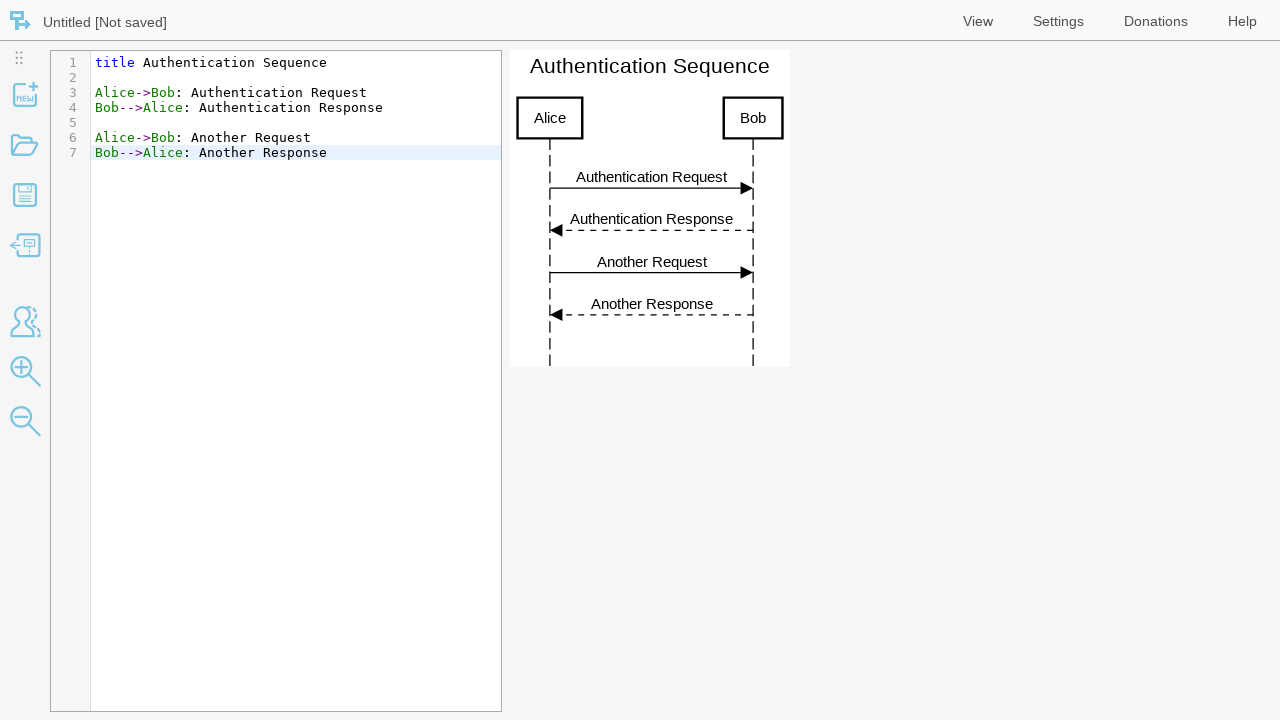